Tests JavaScript alert handling by triggering and interacting with three types of alerts: simple alert, confirmation dialog, and prompt dialog

Starting URL: https://the-internet.herokuapp.com/javascript_alerts

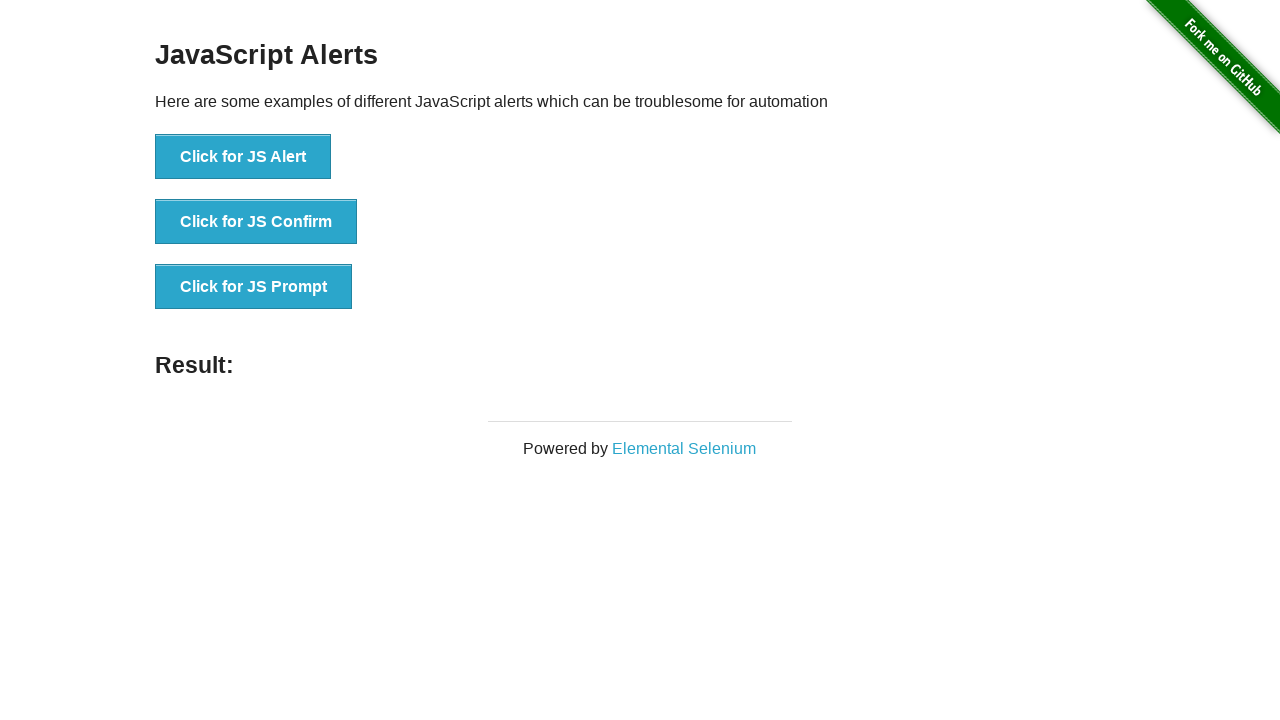

Clicked button to trigger JavaScript alert at (243, 157) on xpath=//button[text()='Click for JS Alert']
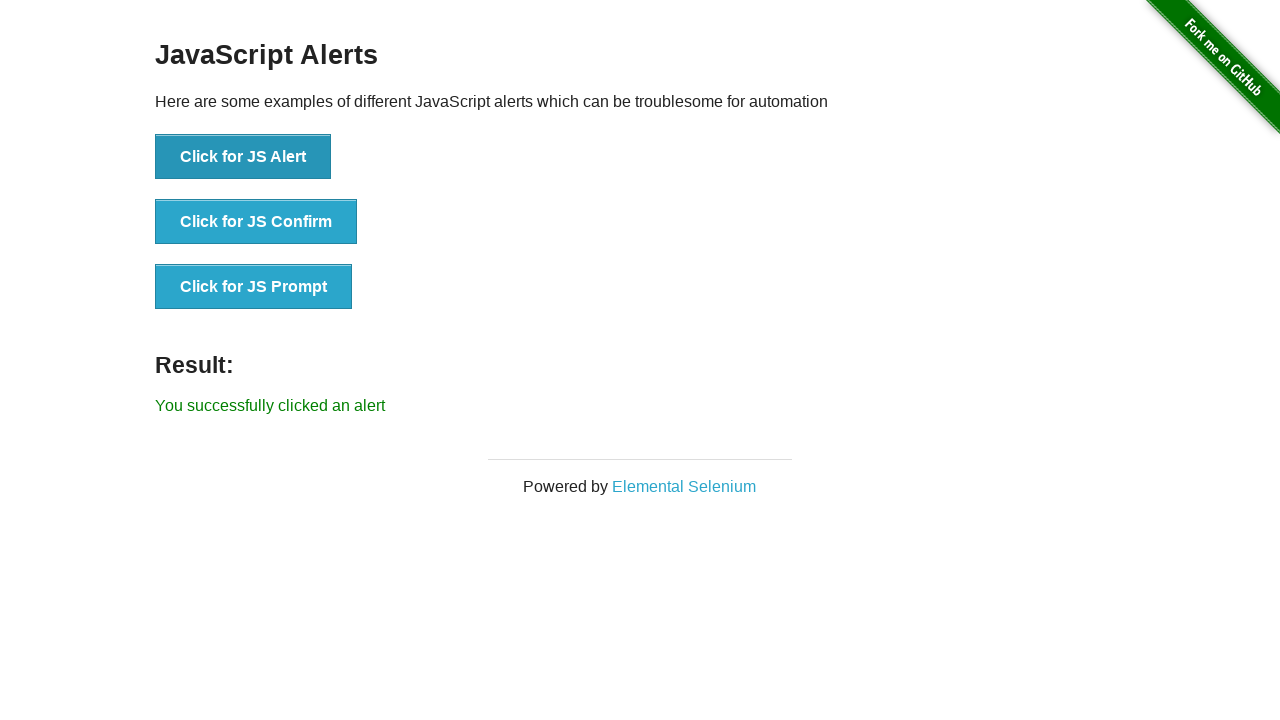

Set up dialog handler to accept alerts
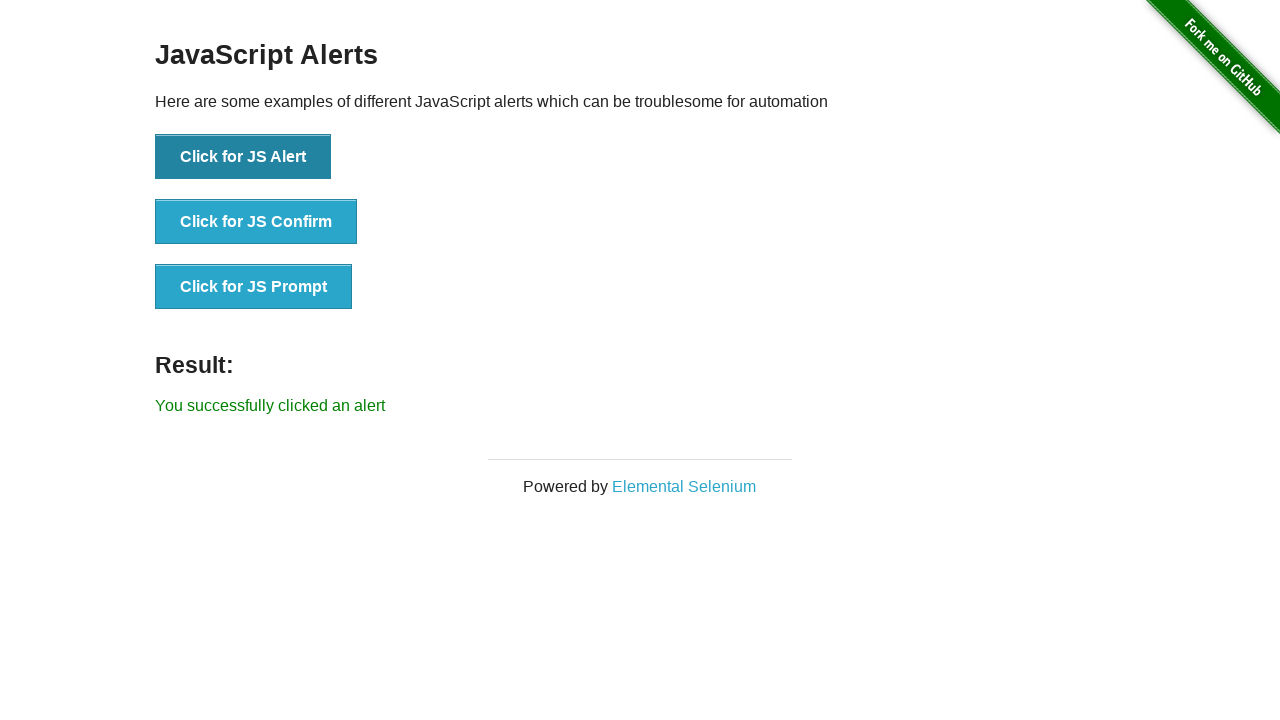

Waited 2 seconds for alert handling
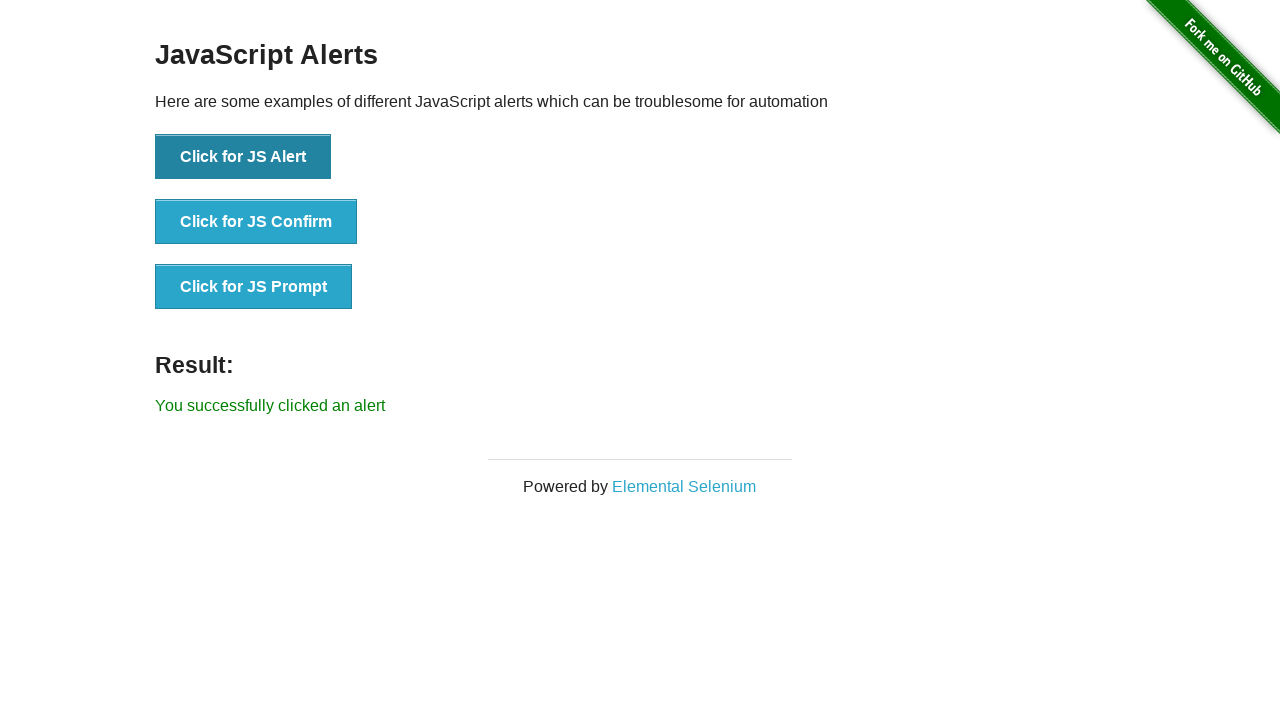

Clicked button to trigger JavaScript confirm dialog at (256, 222) on xpath=//button[text()='Click for JS Confirm']
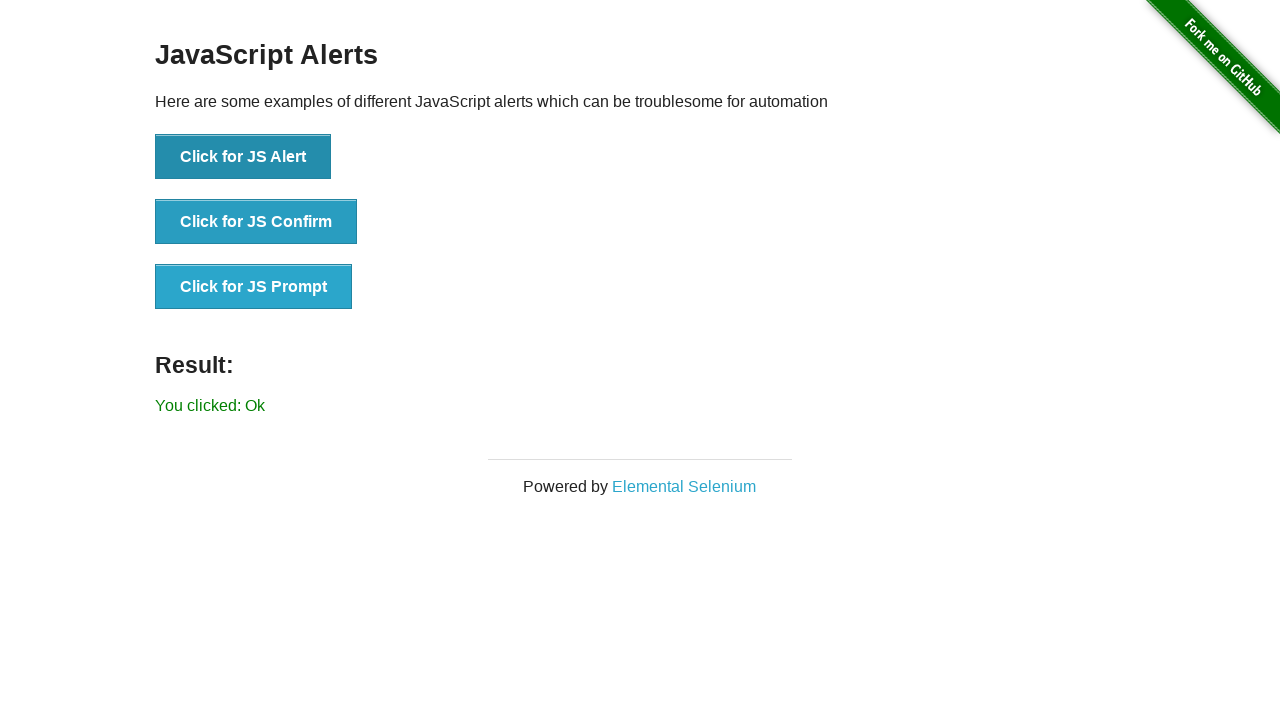

Set up dialog handler to dismiss confirm dialog
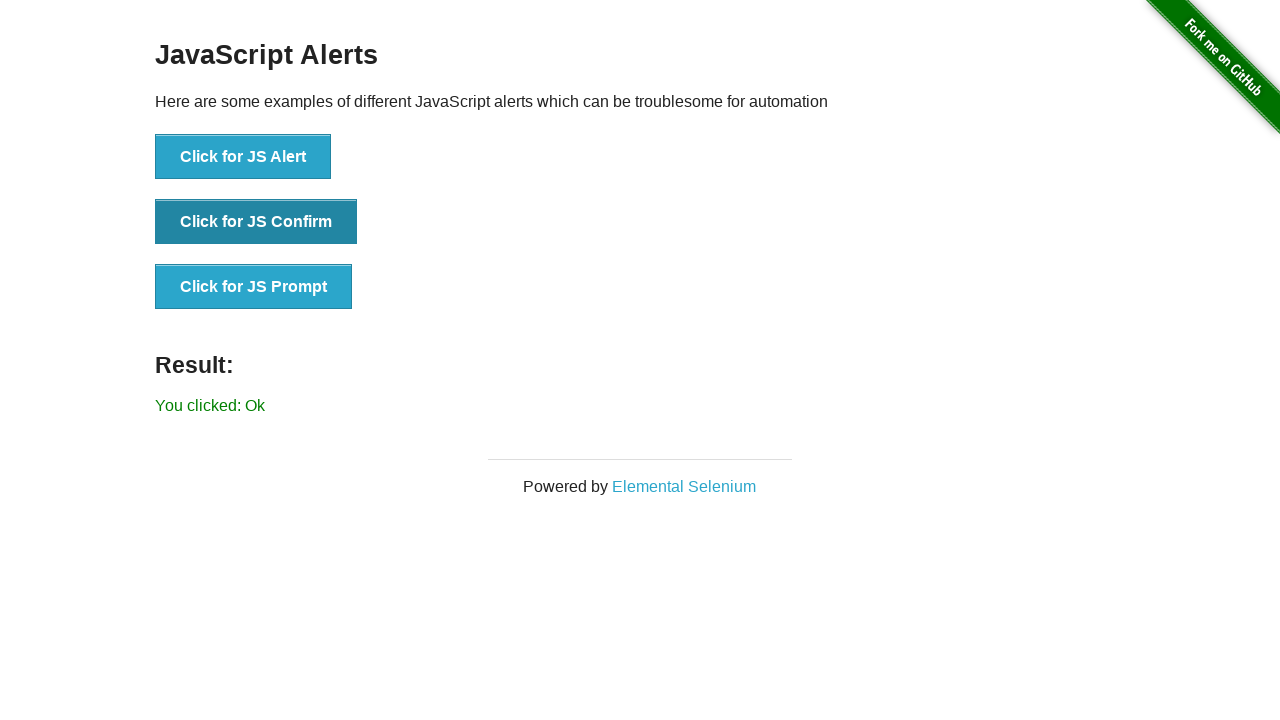

Waited 2 seconds for confirm dialog handling
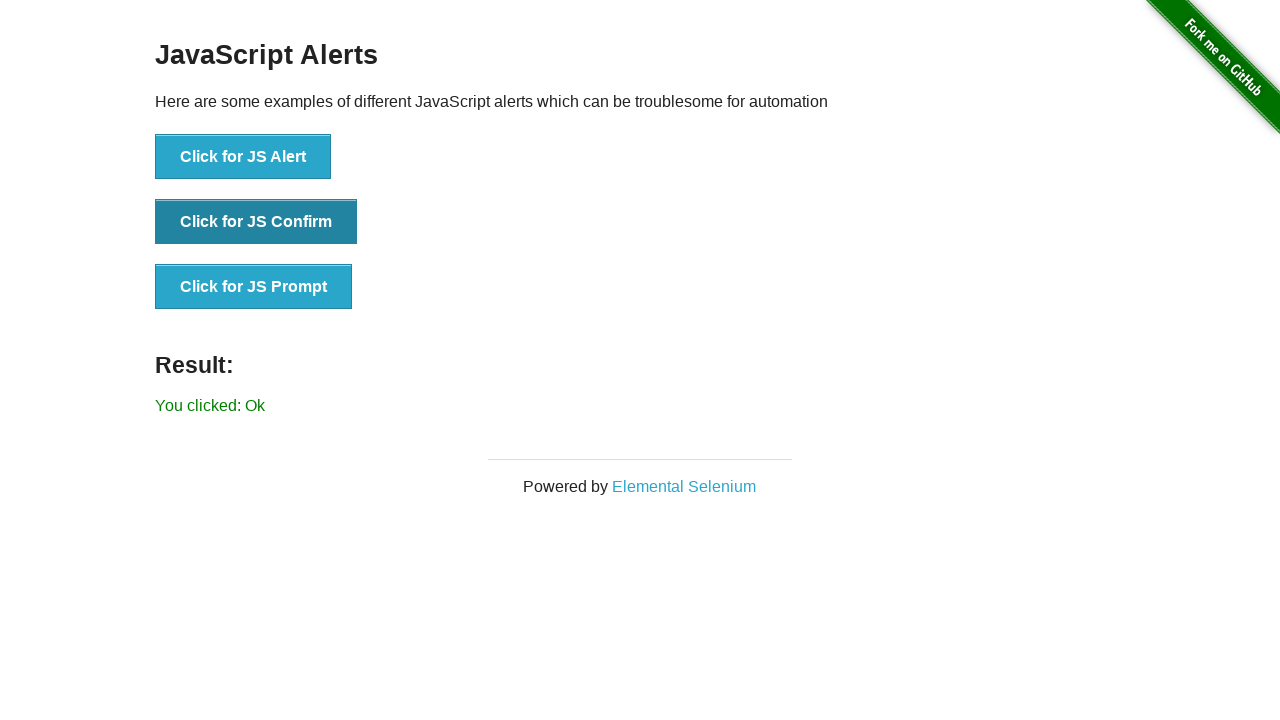

Clicked button to trigger JavaScript prompt dialog at (254, 287) on xpath=//button[text()='Click for JS Prompt']
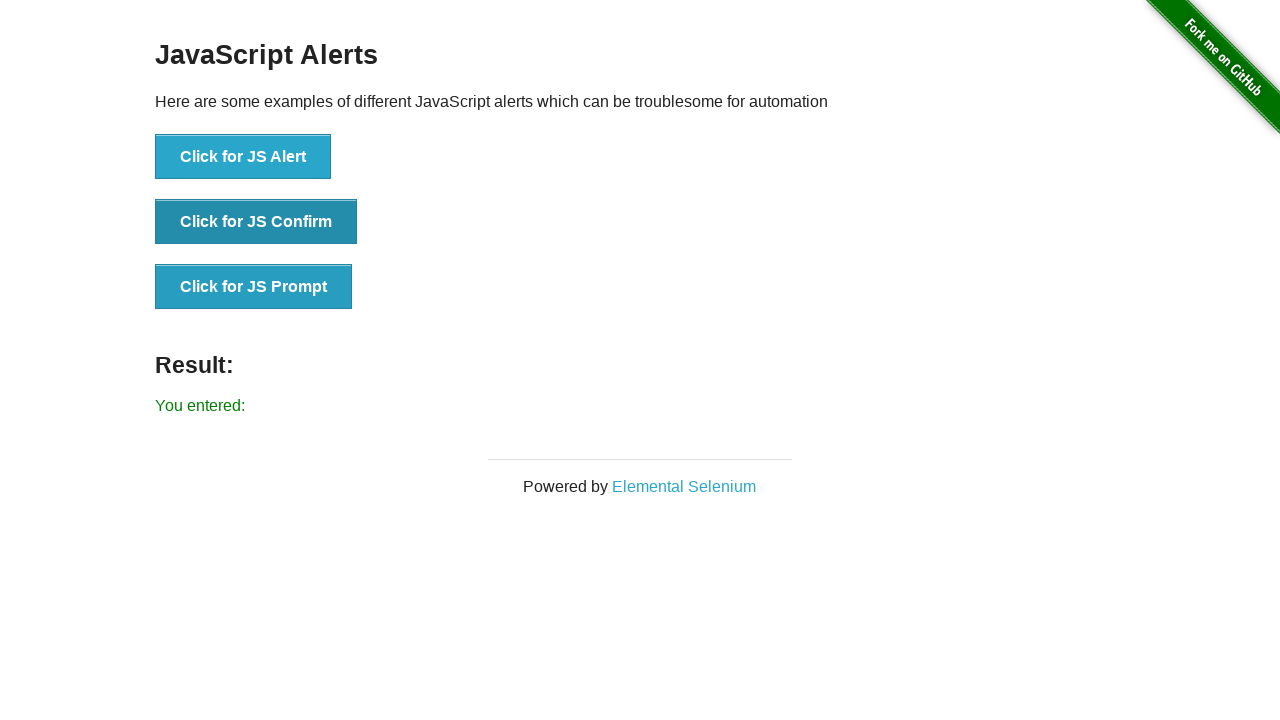

Set up dialog handler to enter 'Suganya' and accept prompt dialog
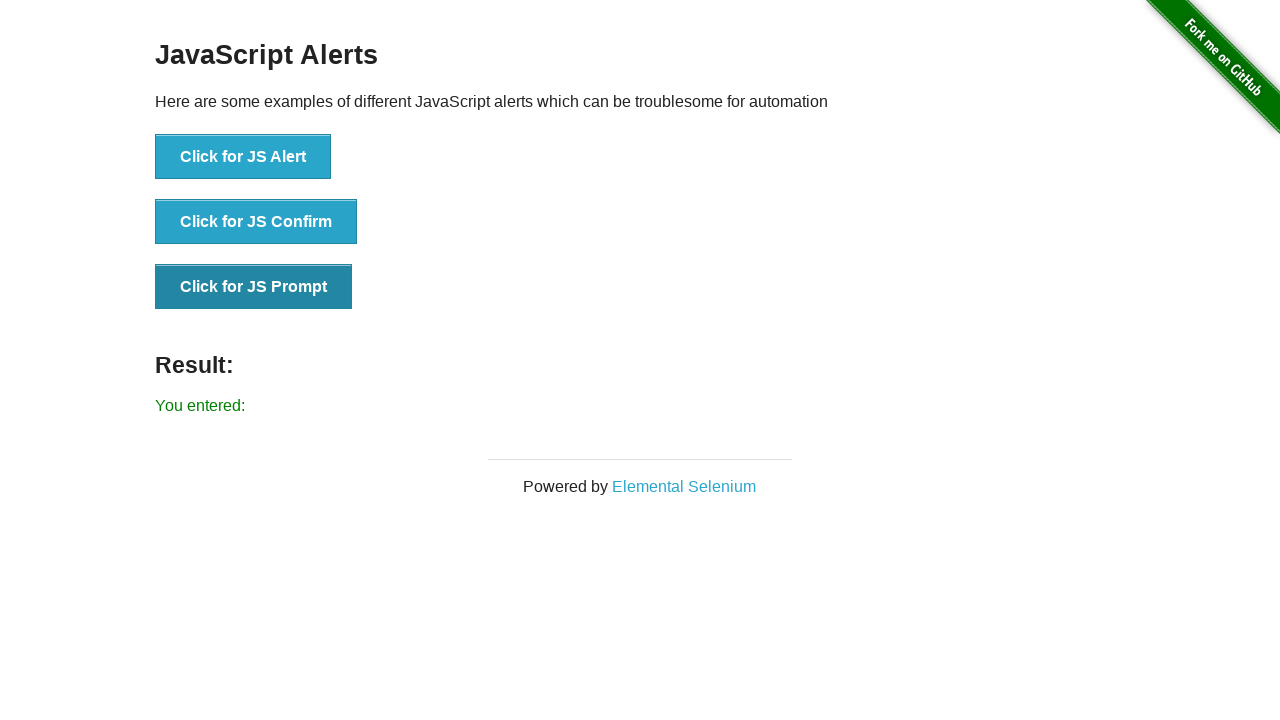

Waited 2 seconds for prompt dialog handling
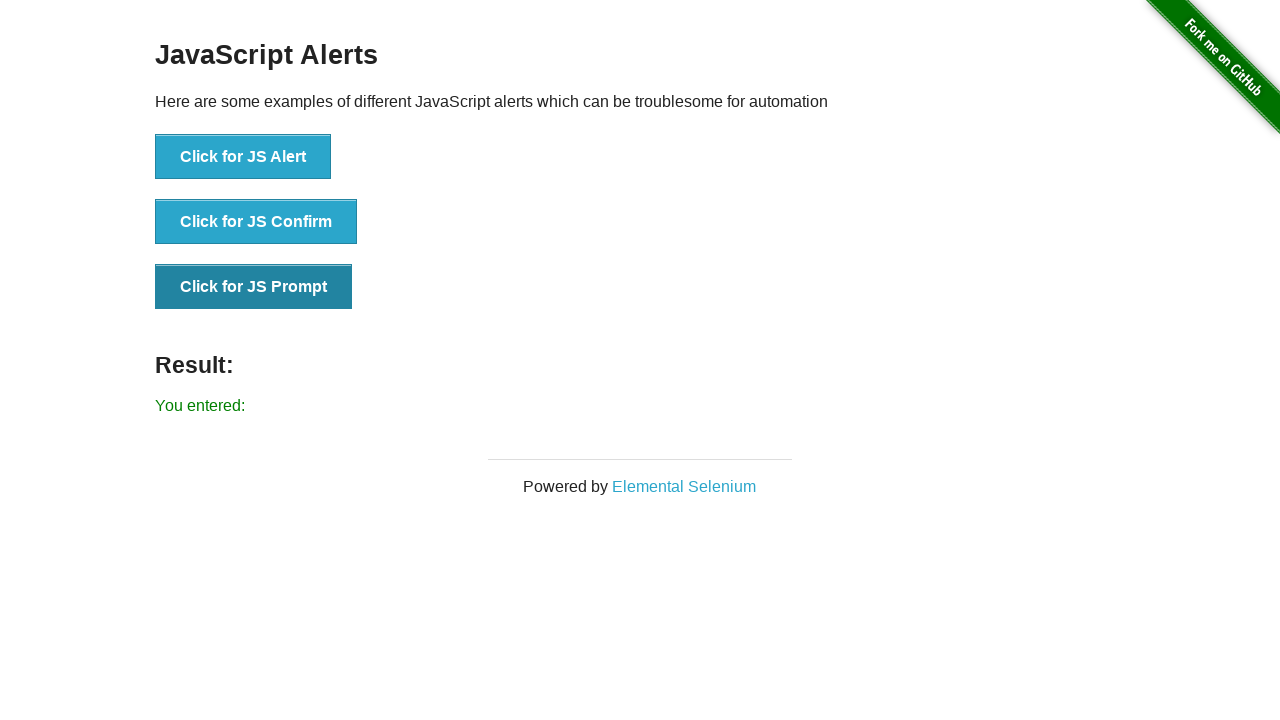

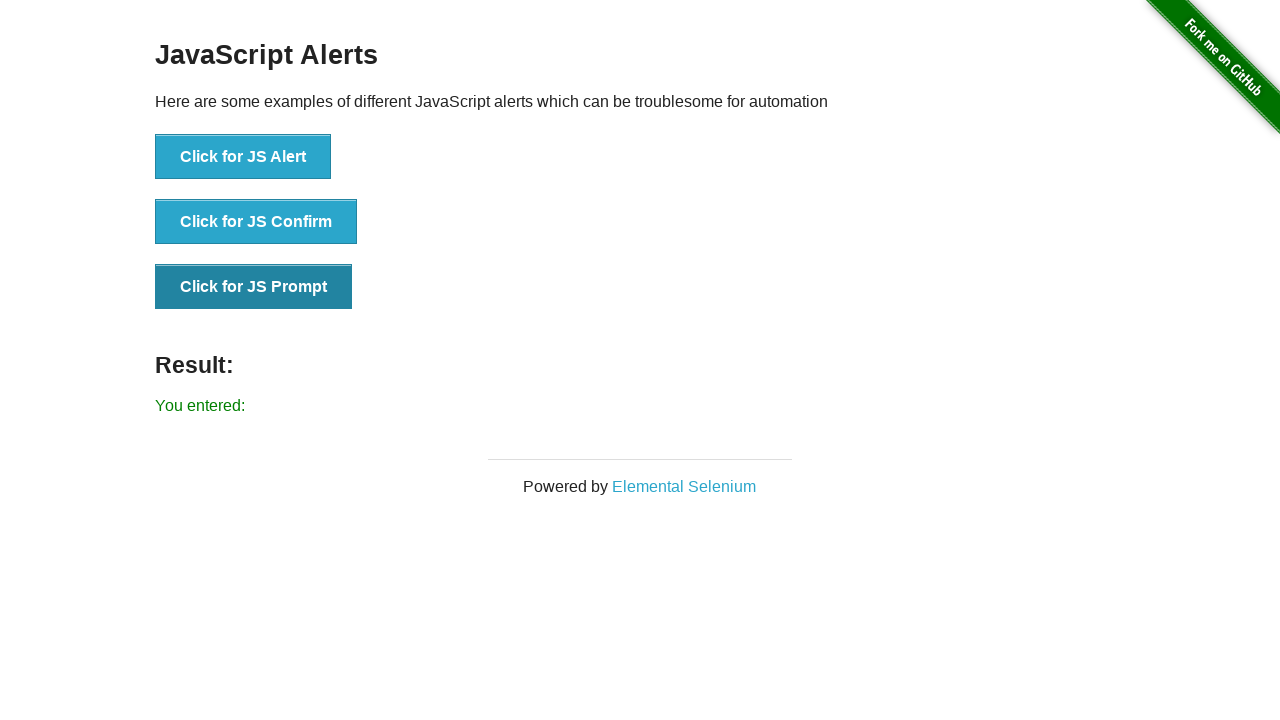